Tests double-click functionality on W3Schools demo page by switching to iframe and double-clicking a button

Starting URL: https://www.w3schools.com/tags/tryit.asp?filename=tryhtml5_ev_ondblclick

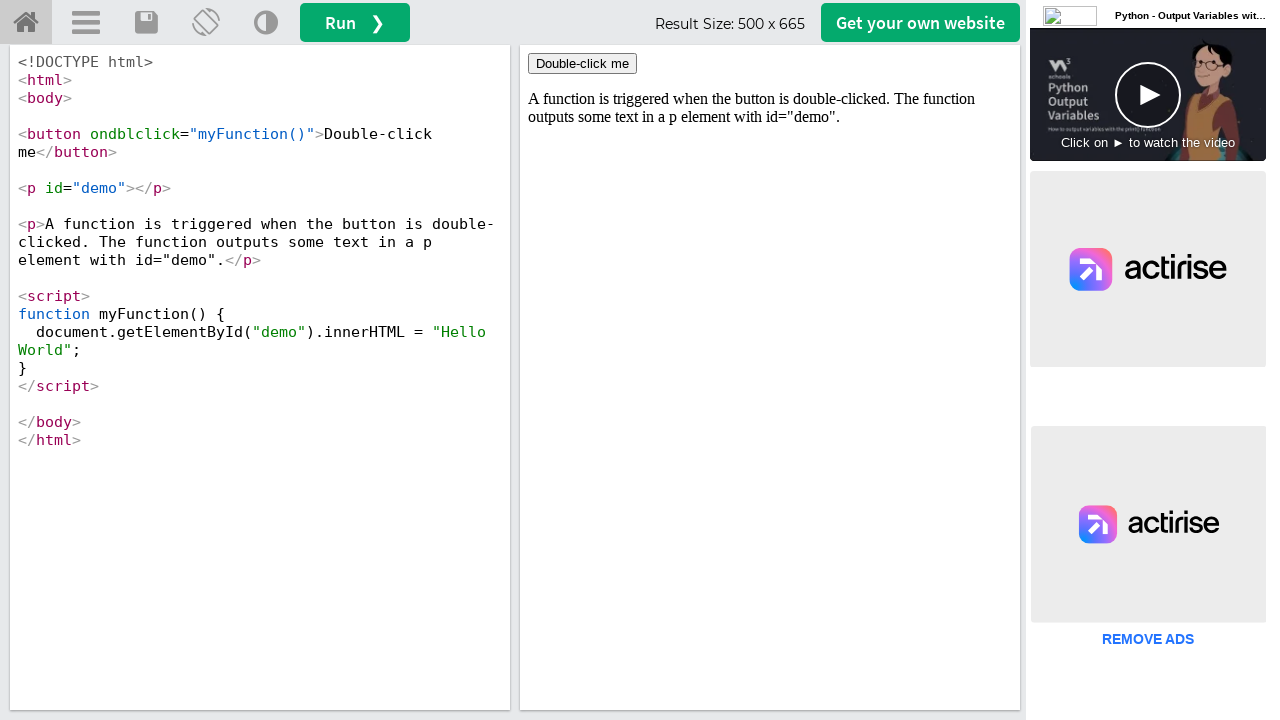

Located iframe with ID 'iframeResult'
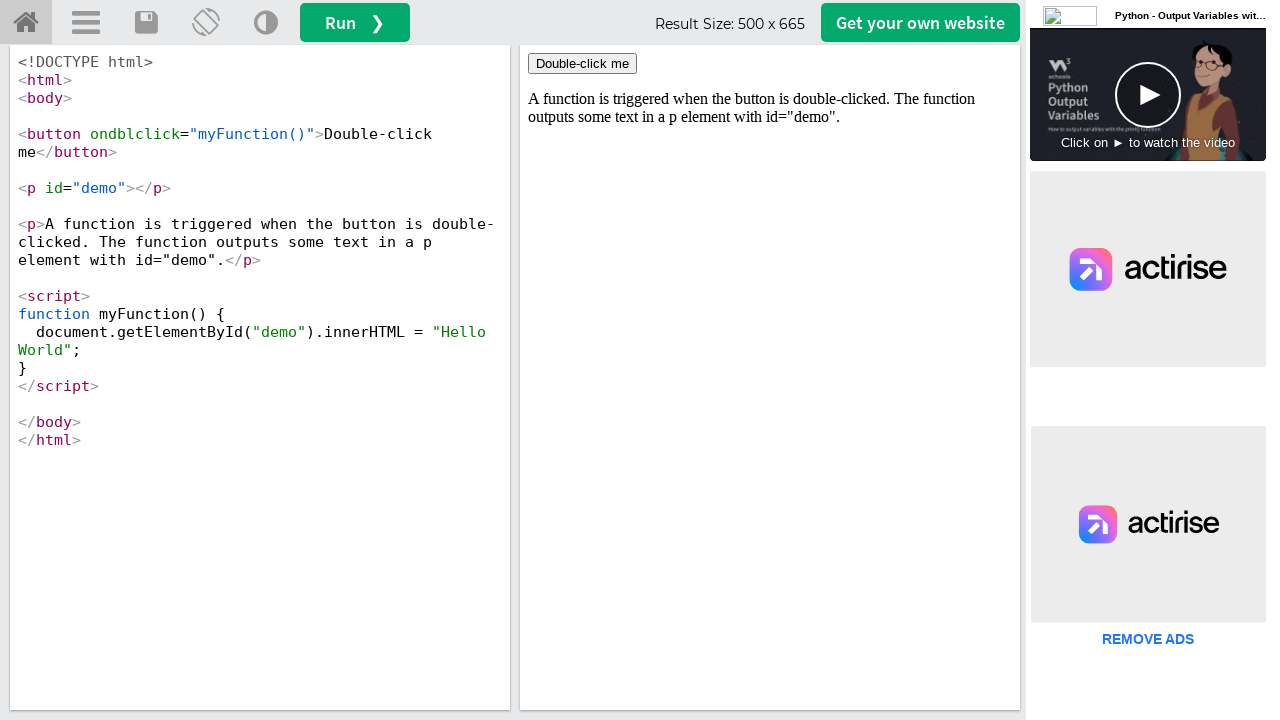

Double-clicked the 'Double-click me' button in the iframe at (582, 64) on #iframeResult >> internal:control=enter-frame >> xpath=//button[normalize-space(
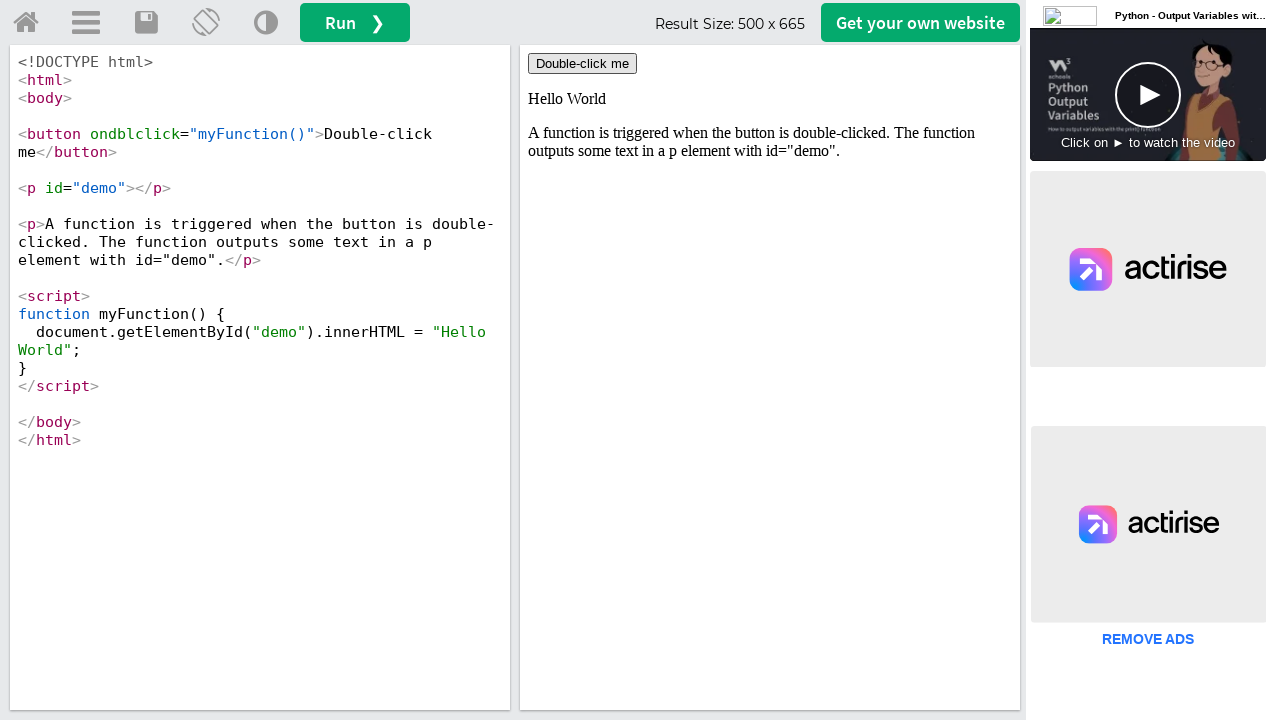

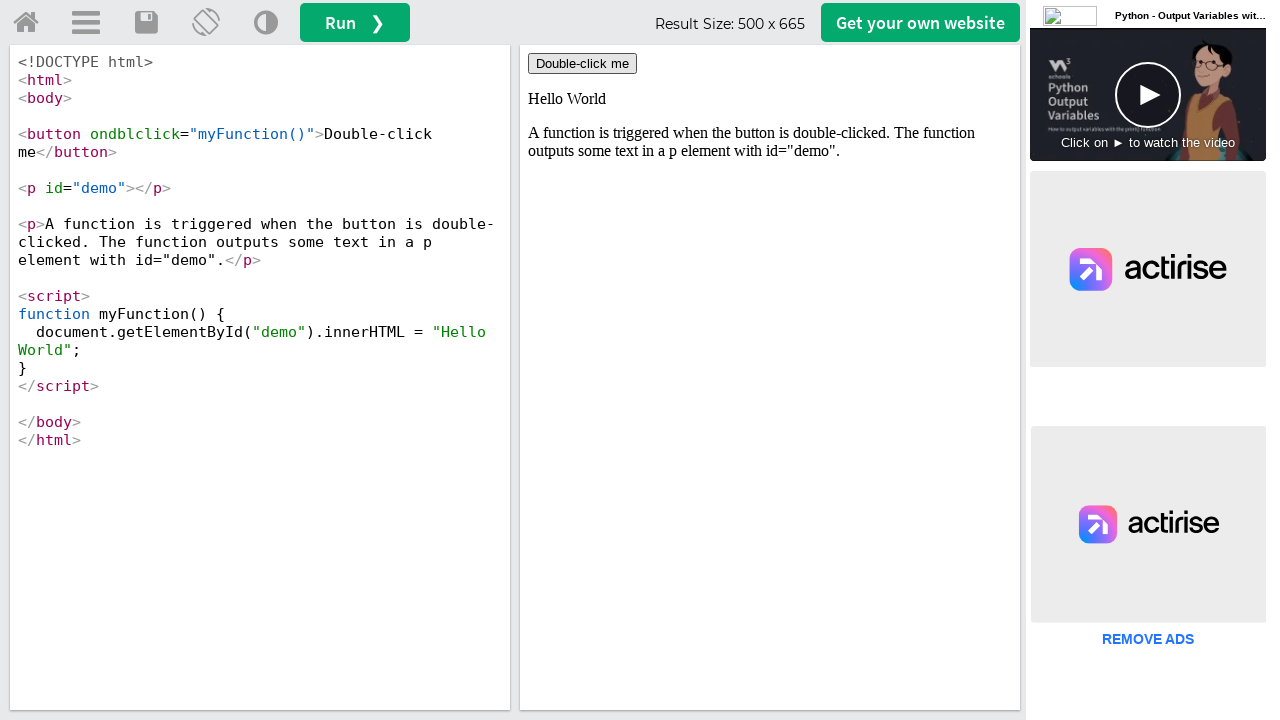